Tests Google Translate by selecting Arabic as the target language, entering "software engineer" as text to translate, and verifying the Arabic translation appears.

Starting URL: https://translate.google.com/

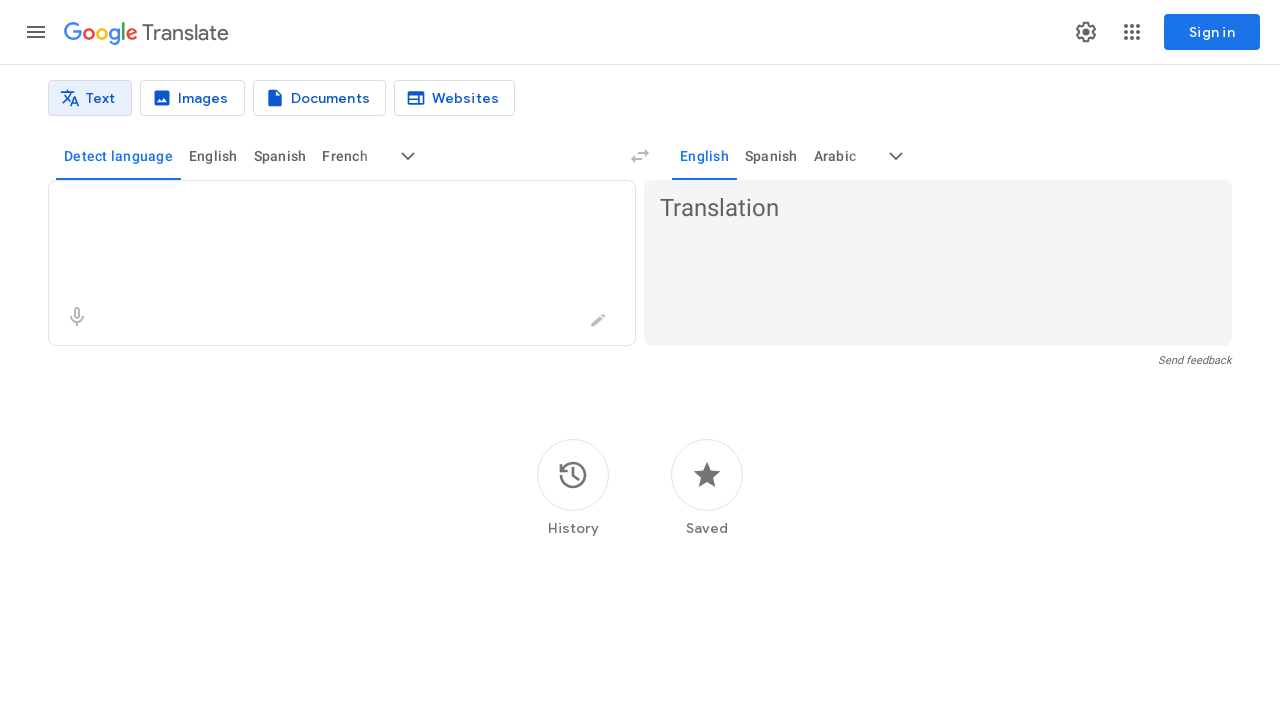

Waited for and found 'More target languages' button
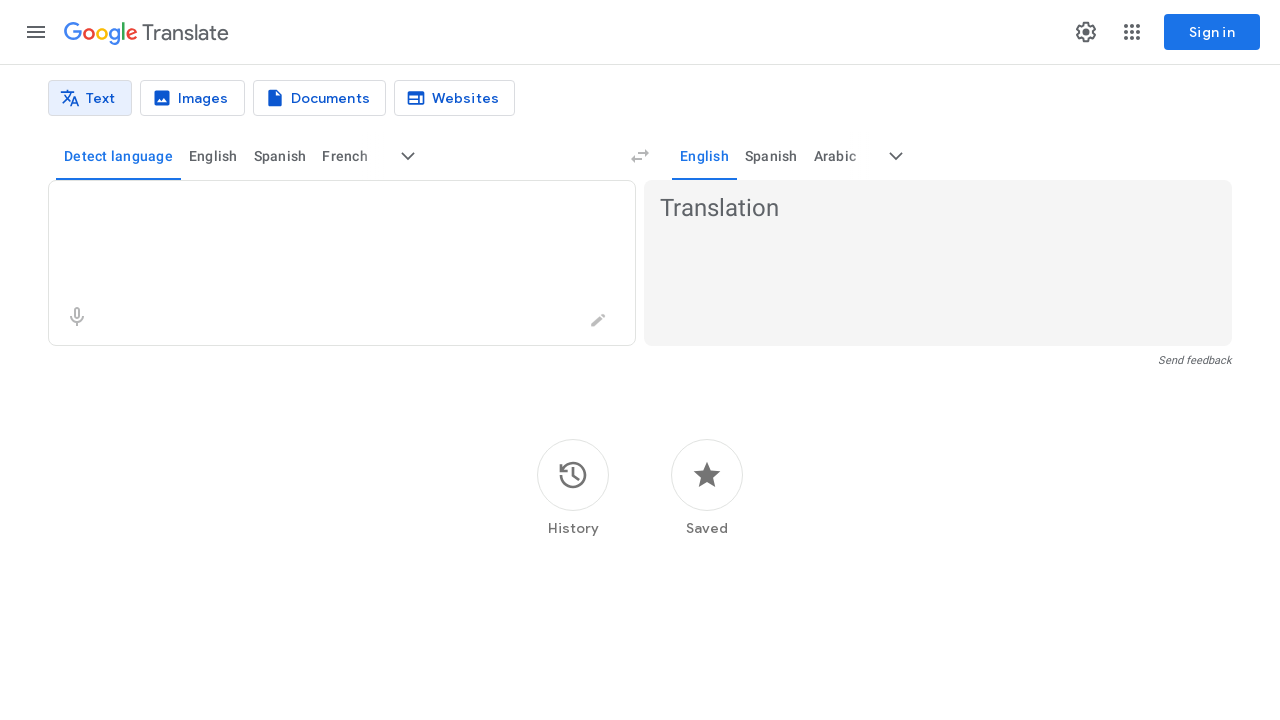

Clicked 'More target languages' button to expand language options
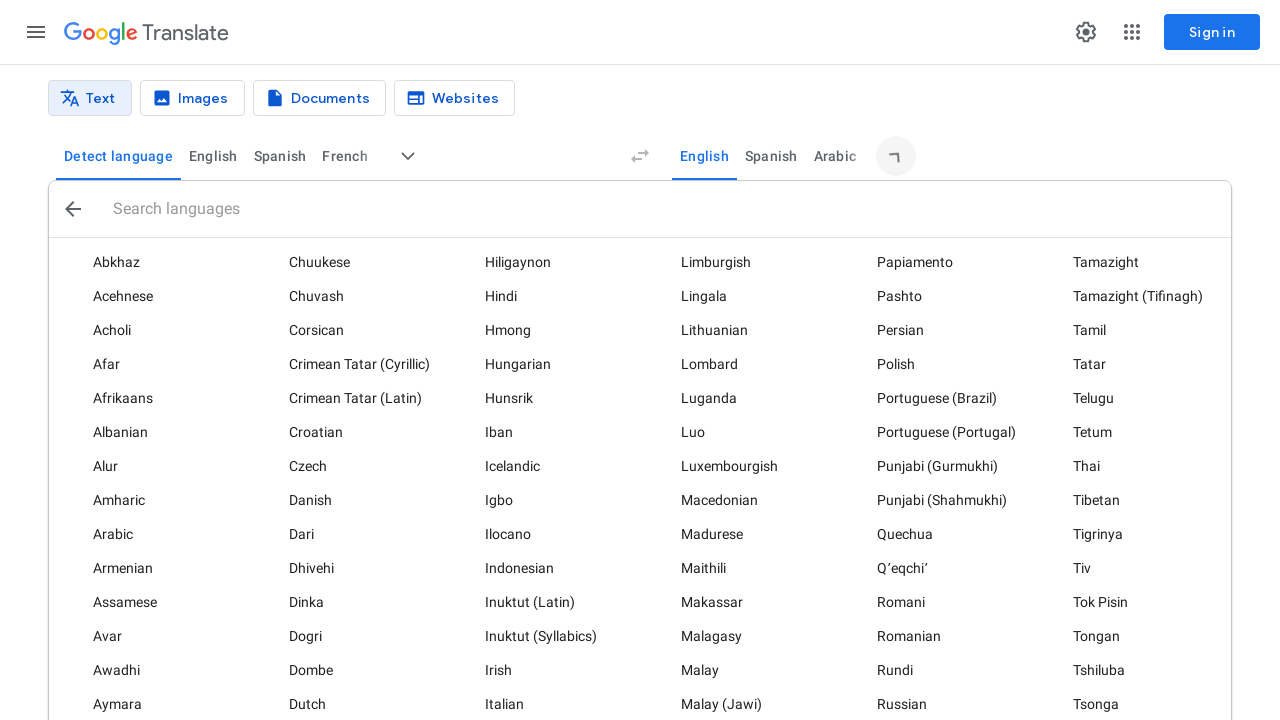

Waited for and found Arabic language option
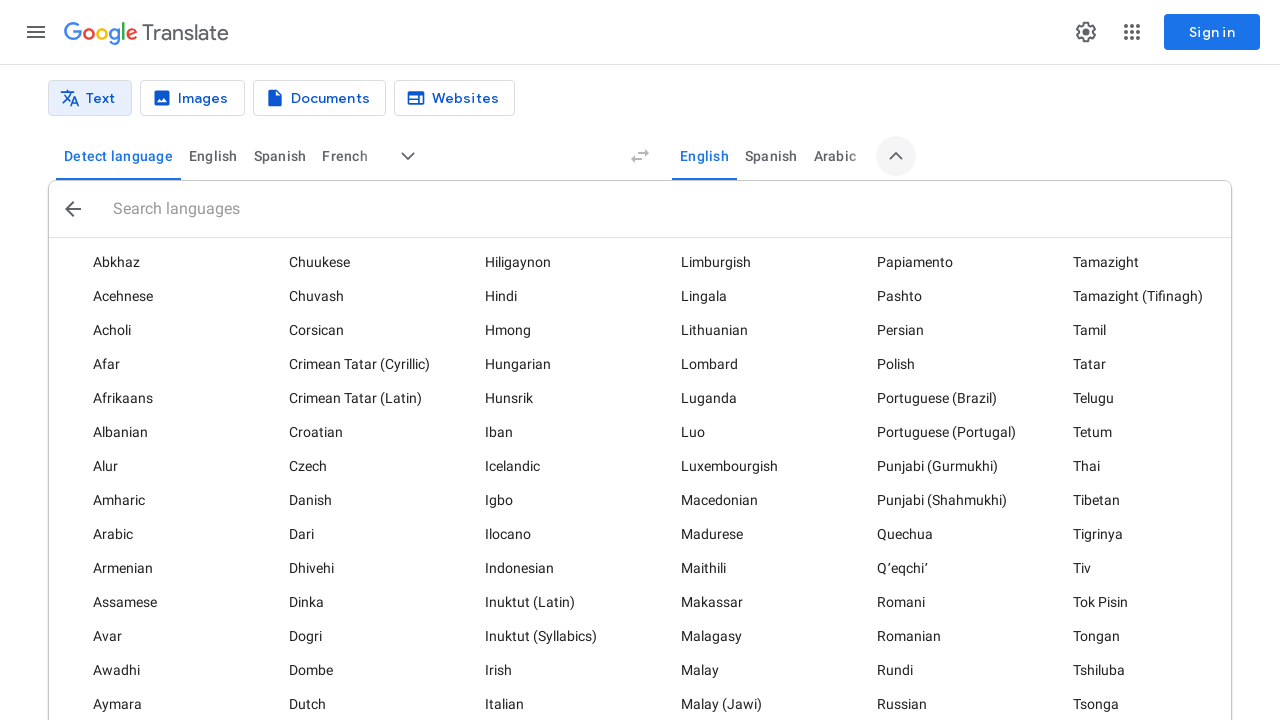

Clicked Arabic language option to select it as target language
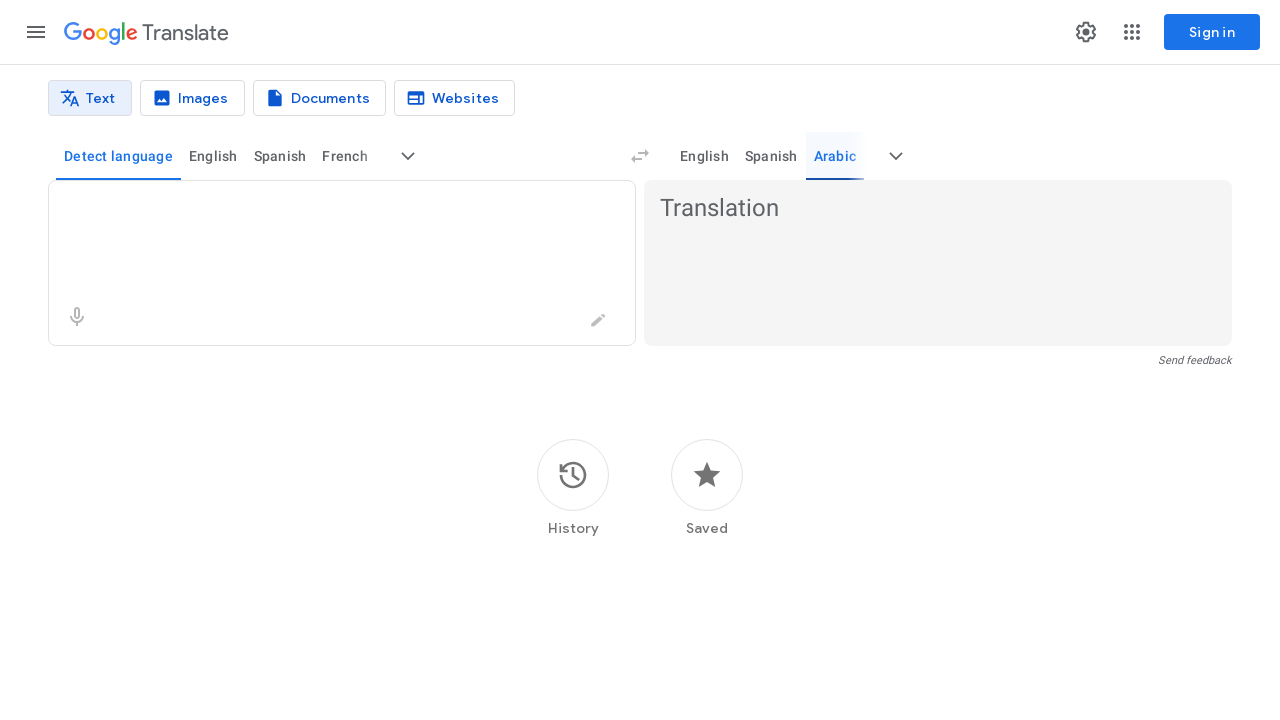

Waited for and found source text translation textbox
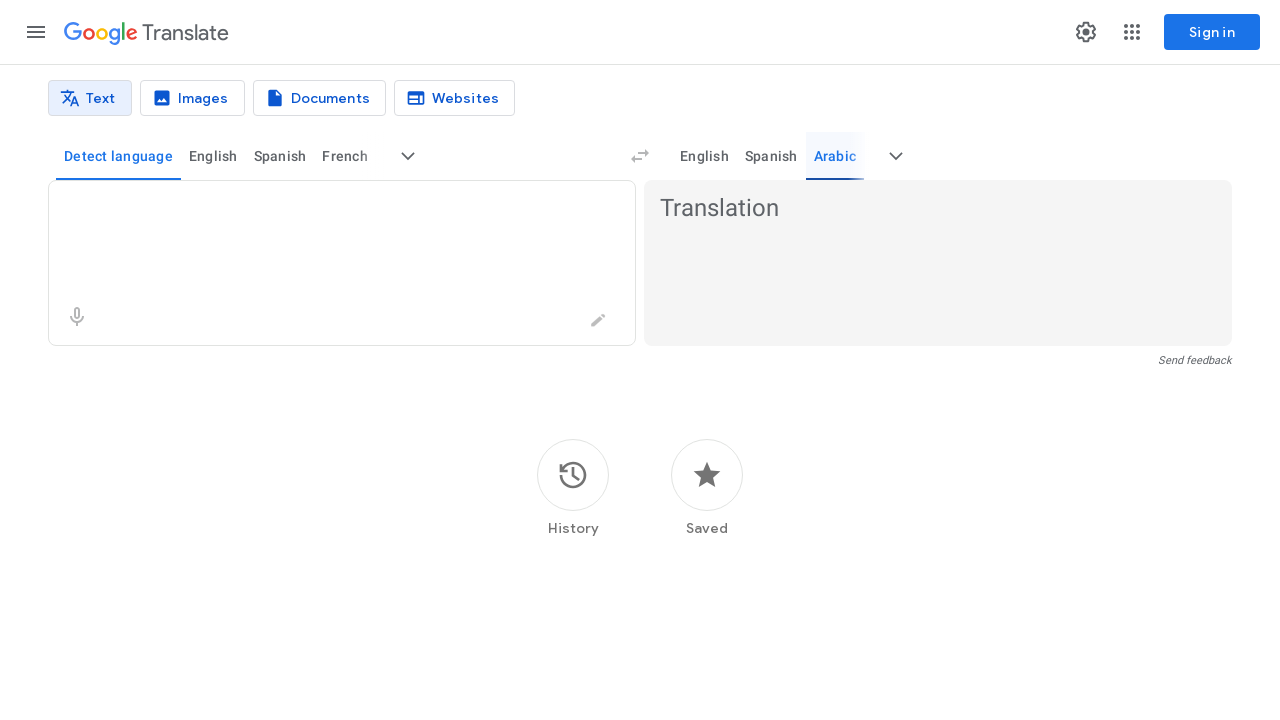

Entered 'software engineer' into the translation textbox
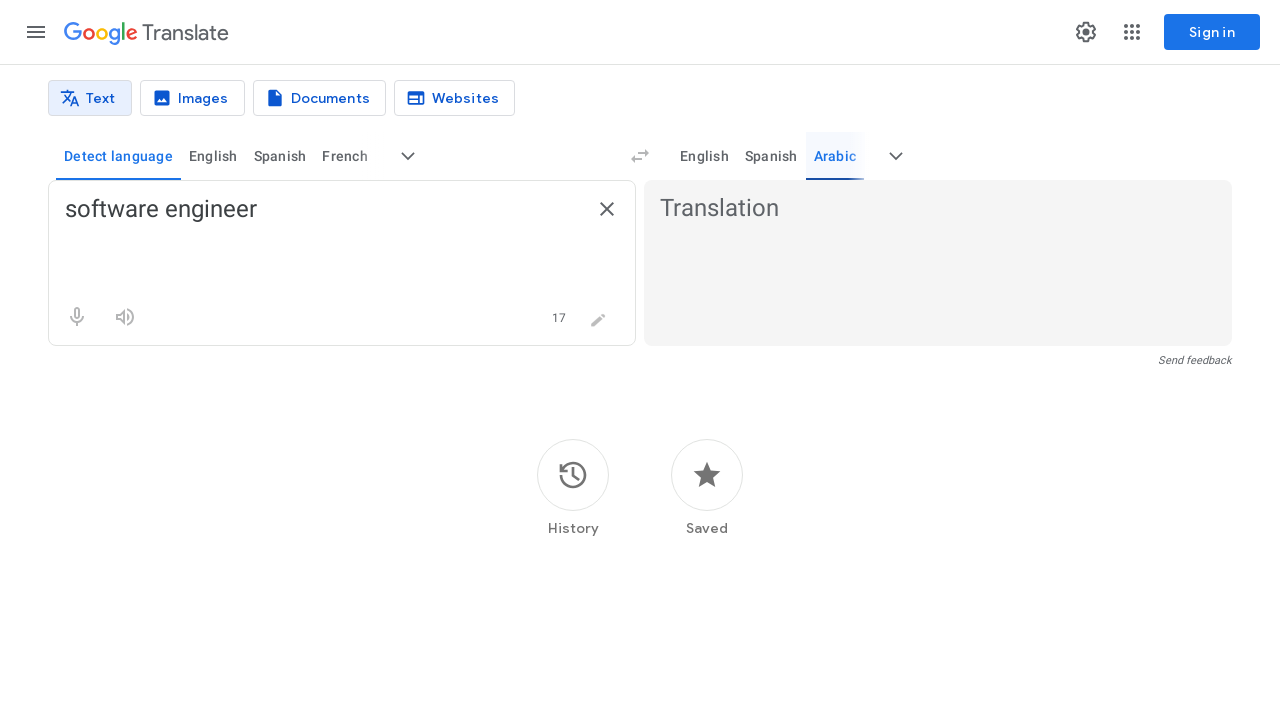

Arabic translation 'مهندس برمجيات' appeared successfully
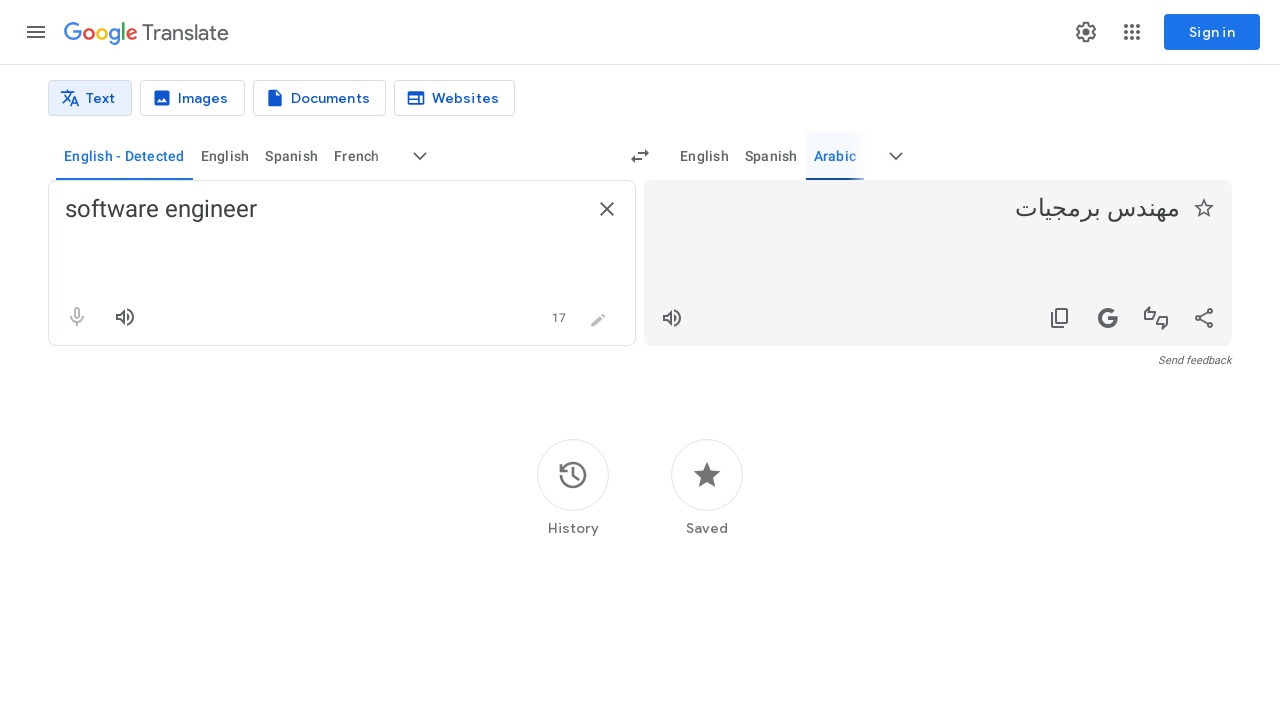

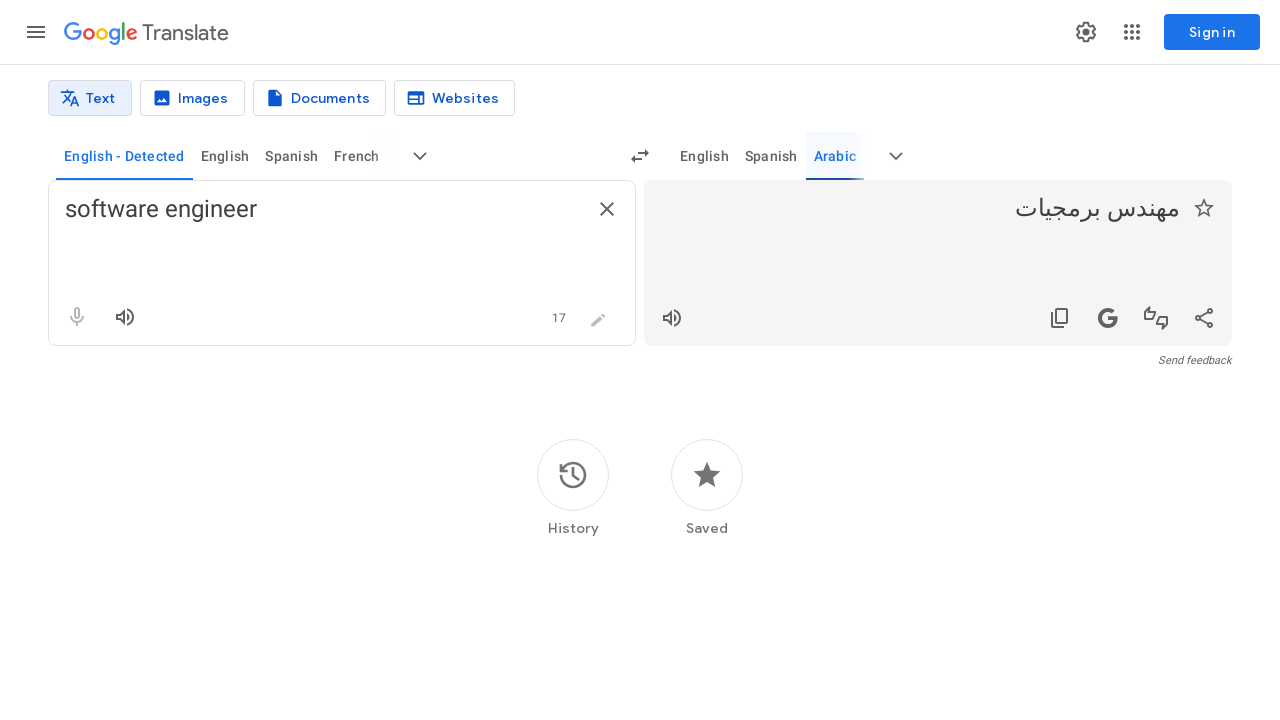